Tests category filtering by clicking on phones, laptops, and monitors categories and verifying the correct number of items are displayed

Starting URL: https://www.demoblaze.com/

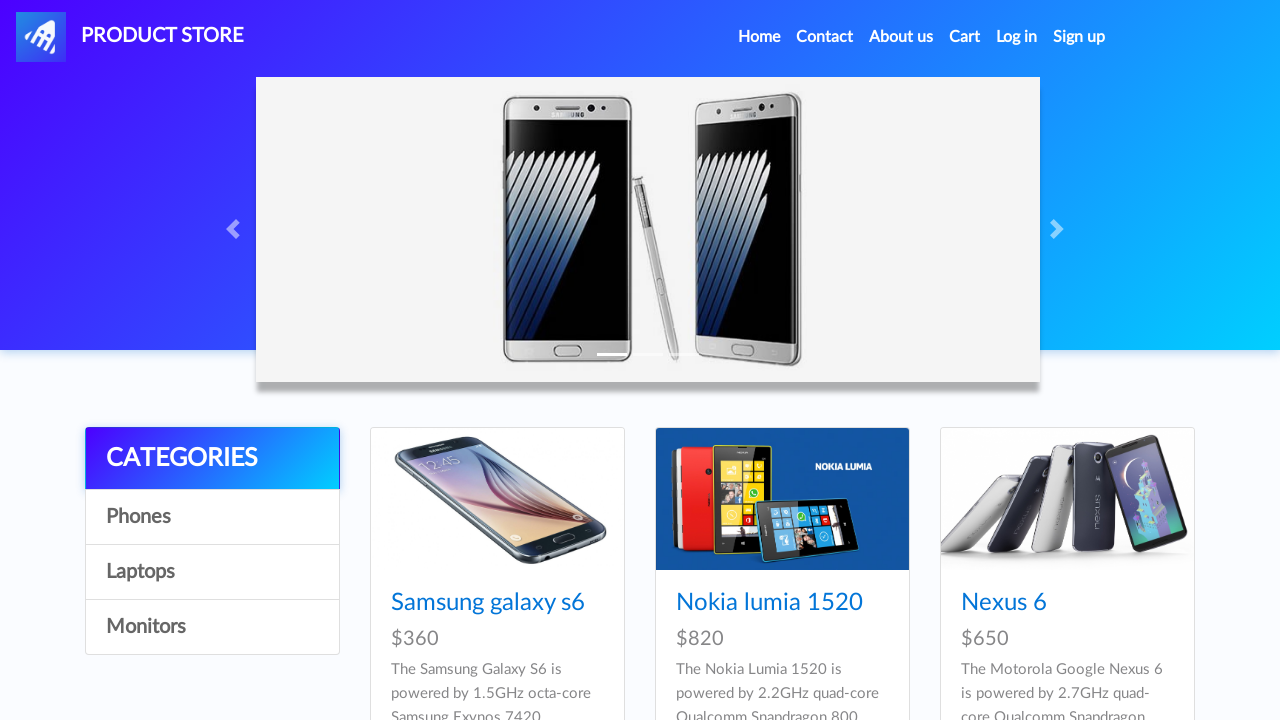

Clicked on Phones category at (212, 517) on div.list-group>:nth-child(2)
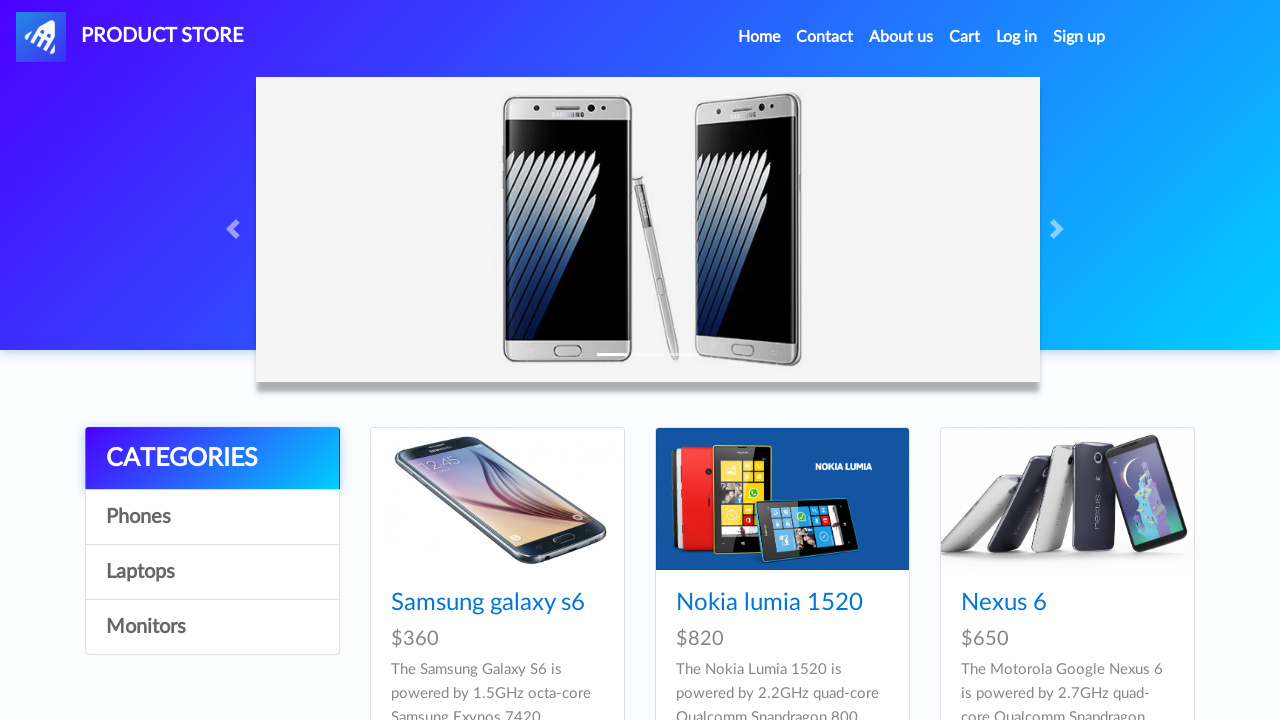

Waited for 7 phone items to load
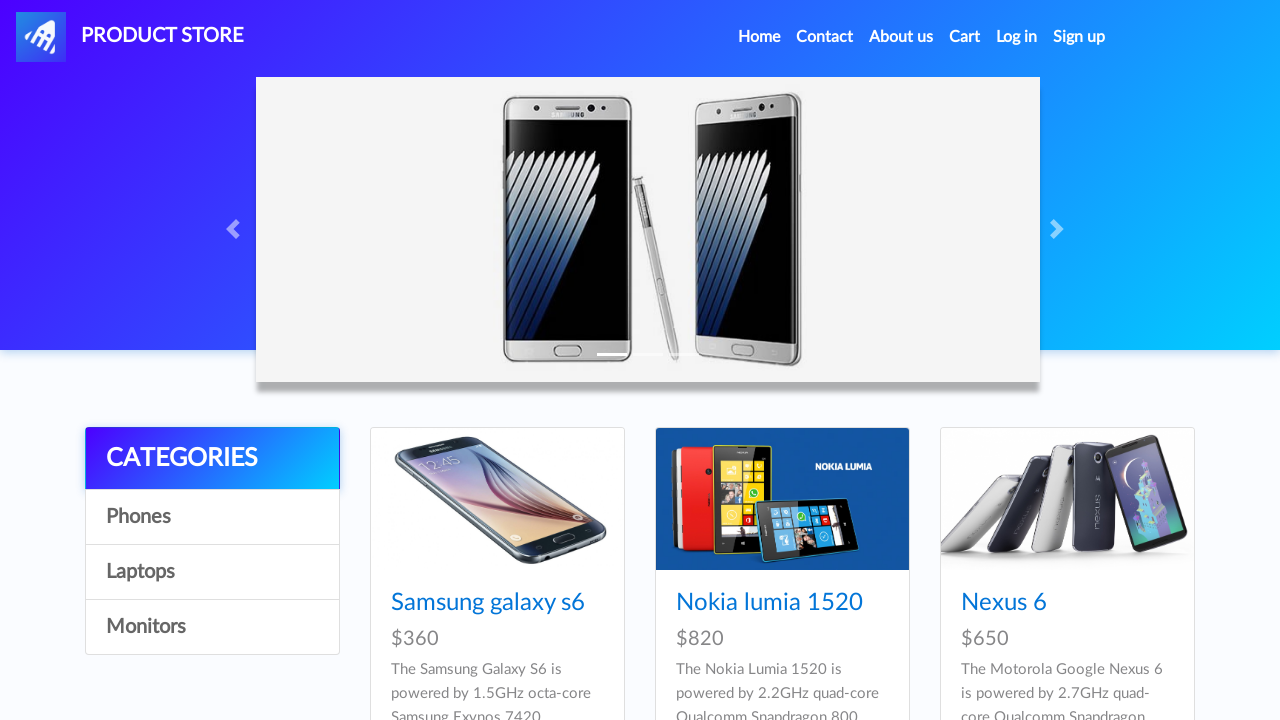

Clicked on Laptops category at (212, 572) on div.list-group>:nth-child(3)
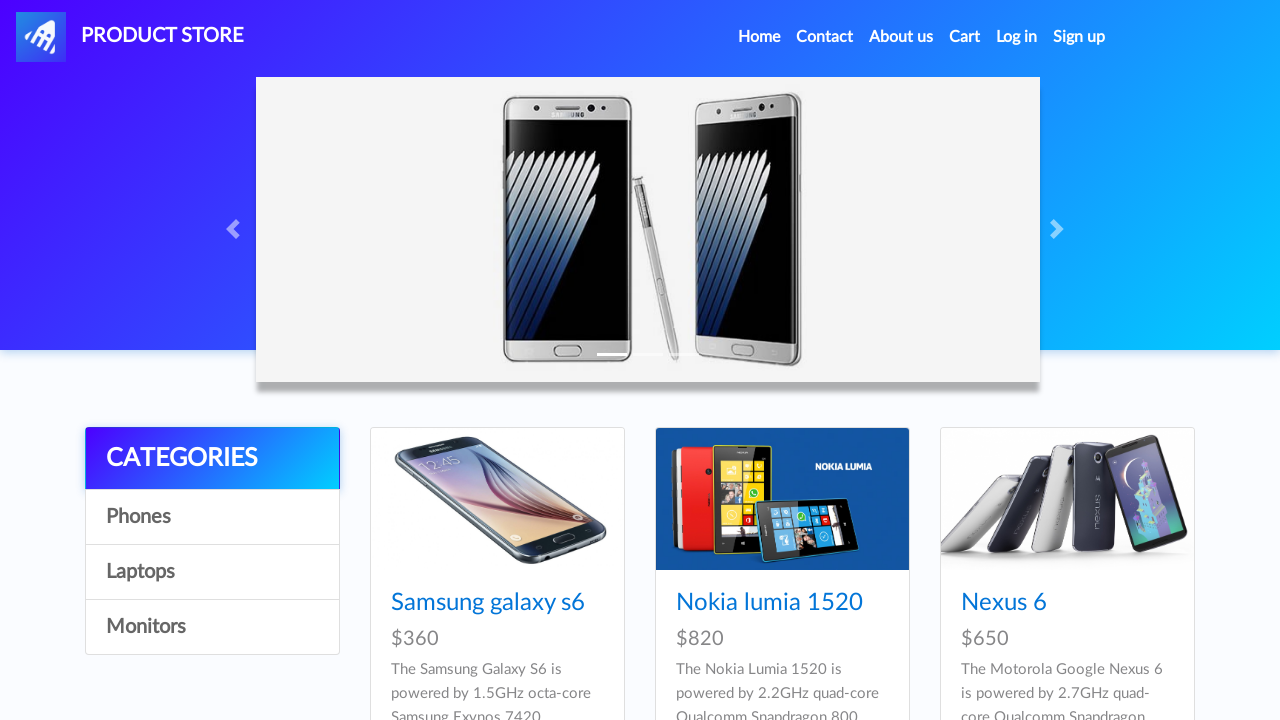

Waited for 6 laptop items to load
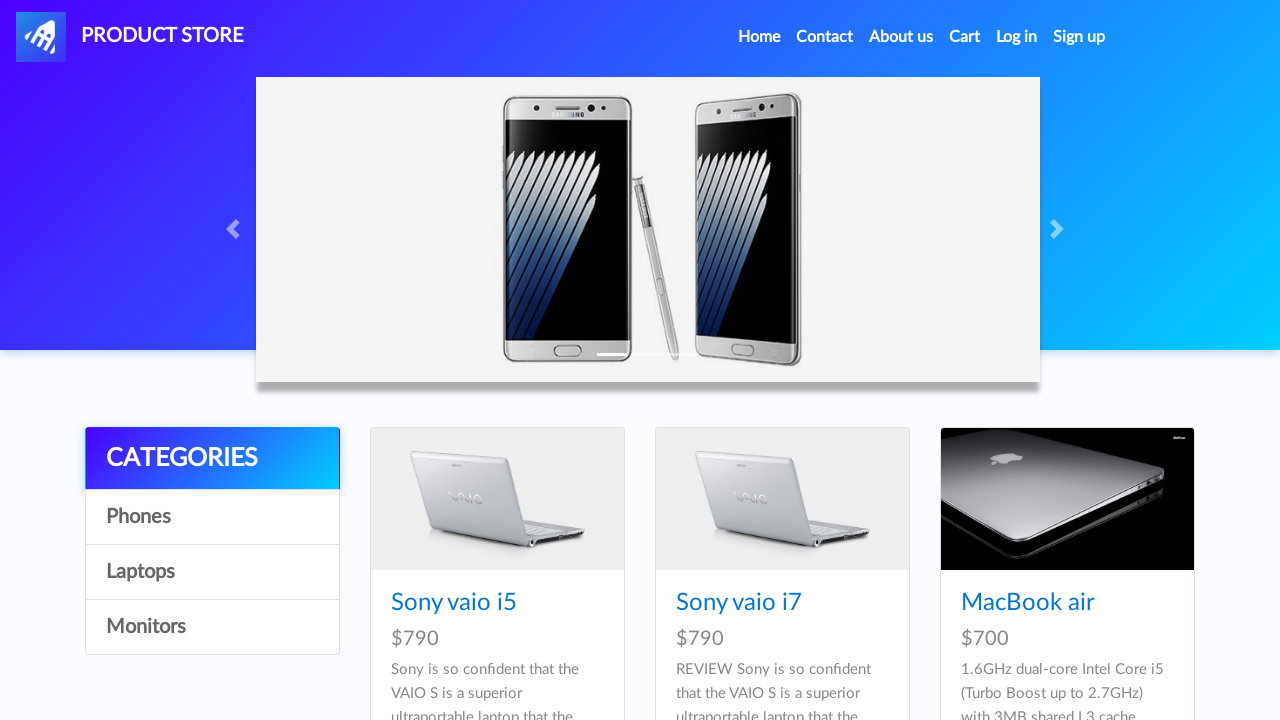

Clicked on Monitors category at (212, 627) on div.list-group>:nth-child(4)
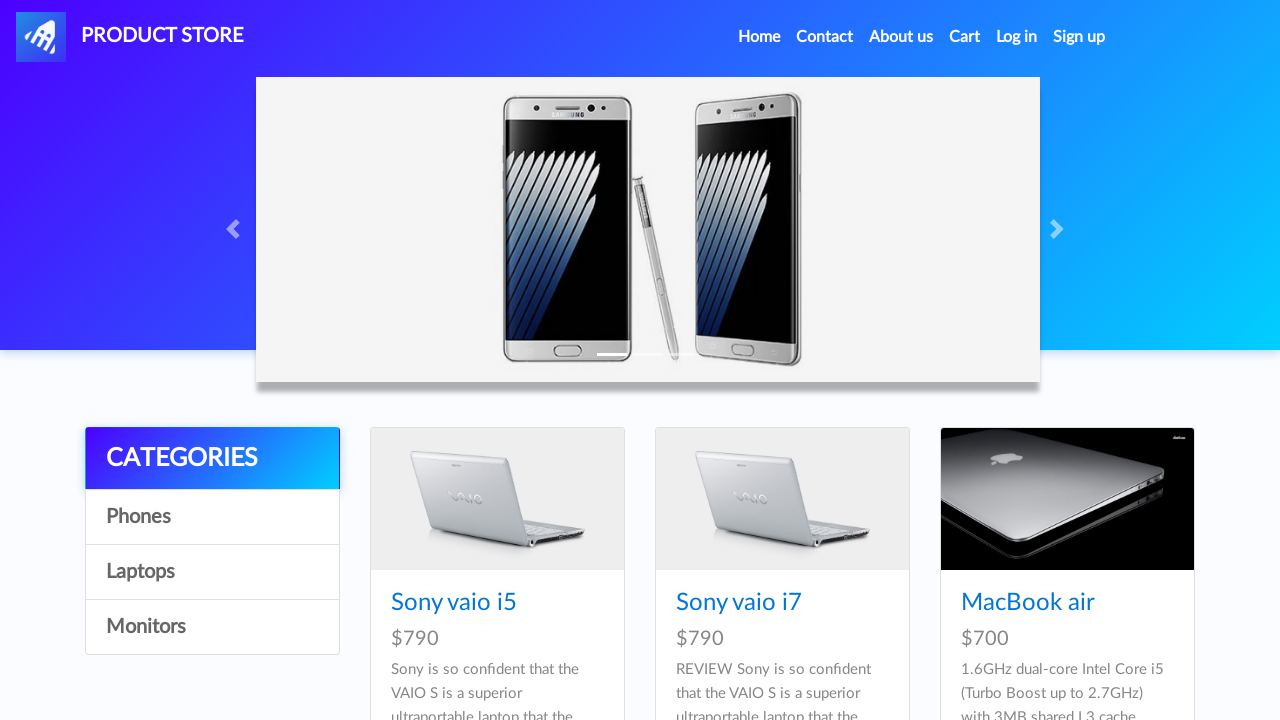

Waited for 2 monitor items to load
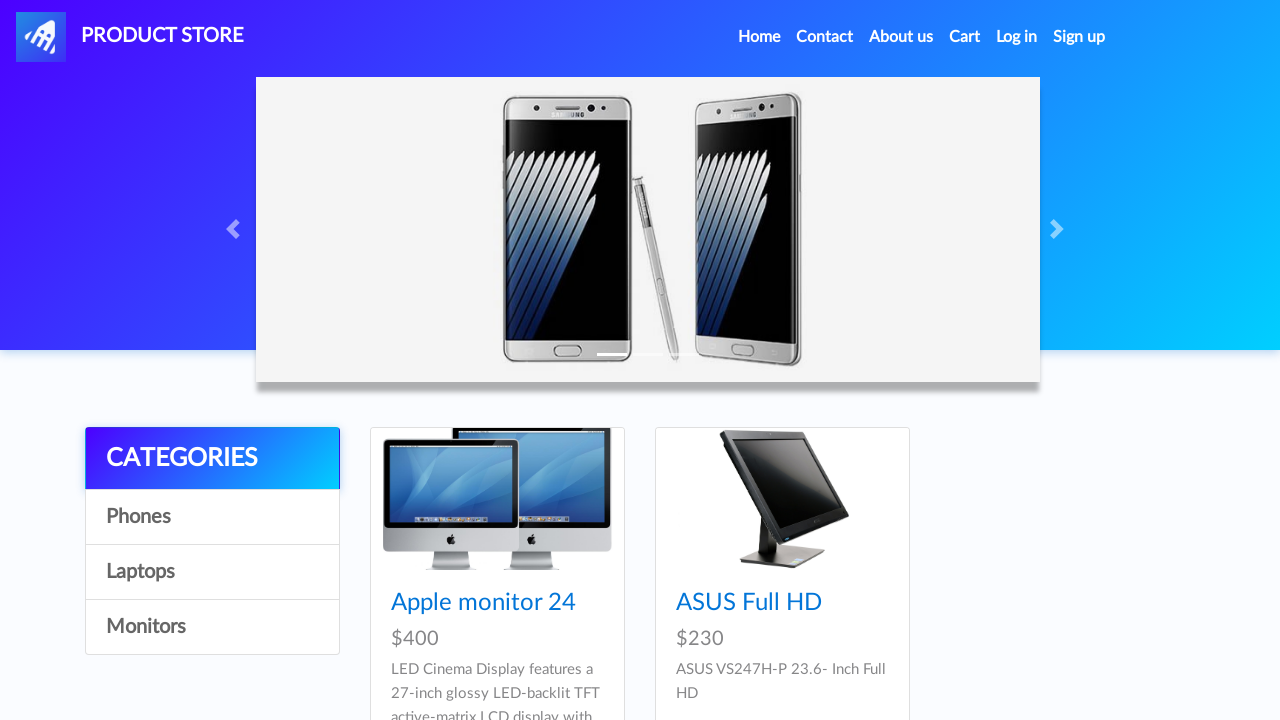

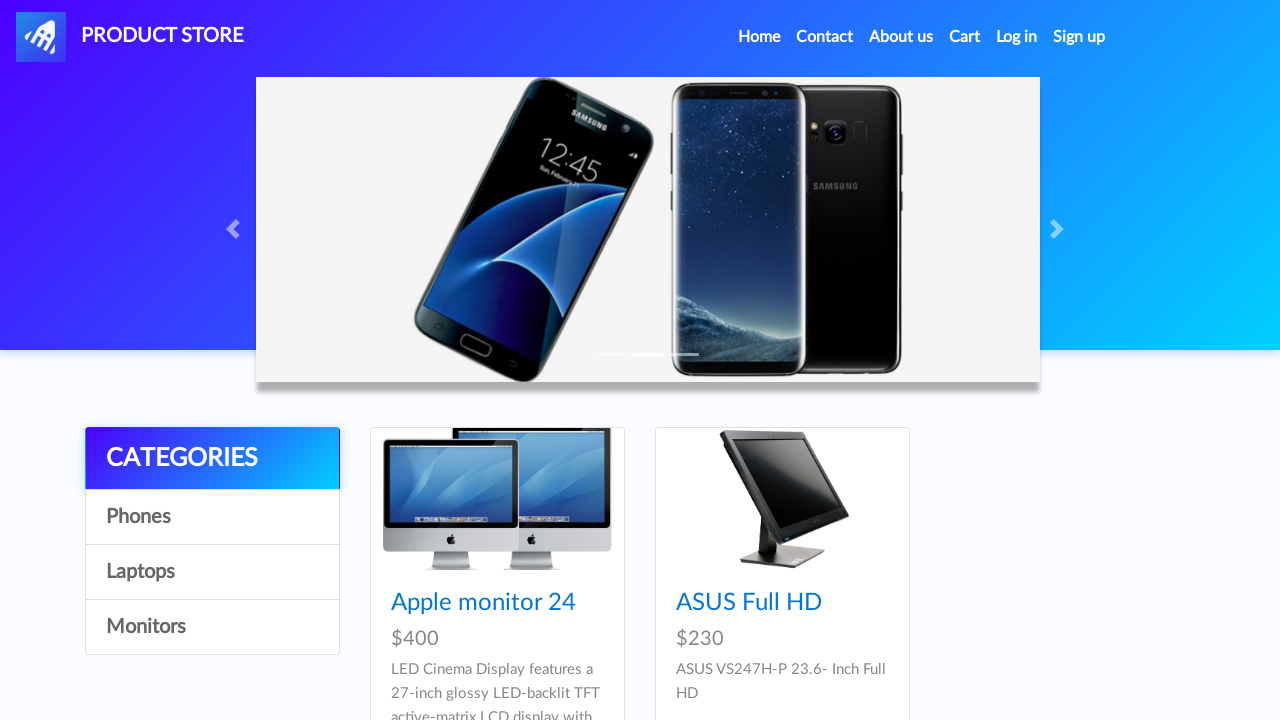